Navigates to a GitHub repository file page and clicks the raw button to view the raw content

Starting URL: https://github.com/pytest-dev/pytest/blob/main/README.rst

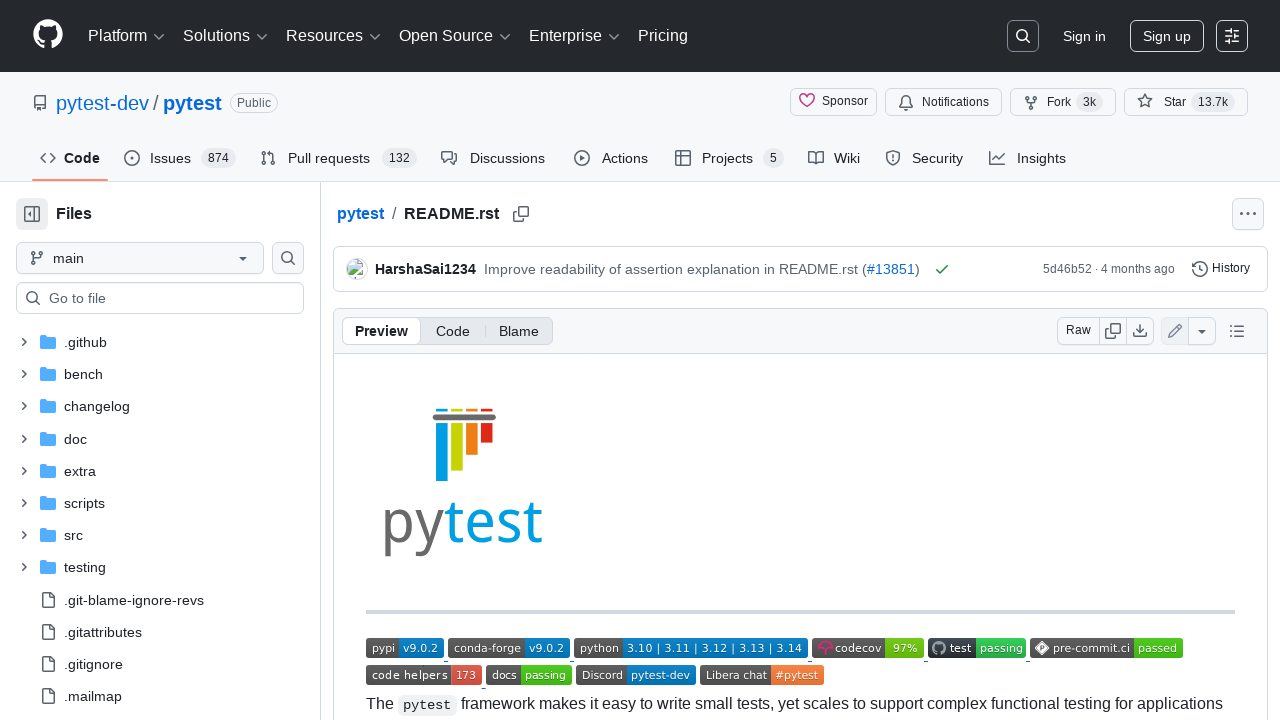

Navigated to GitHub pytest README.rst file page
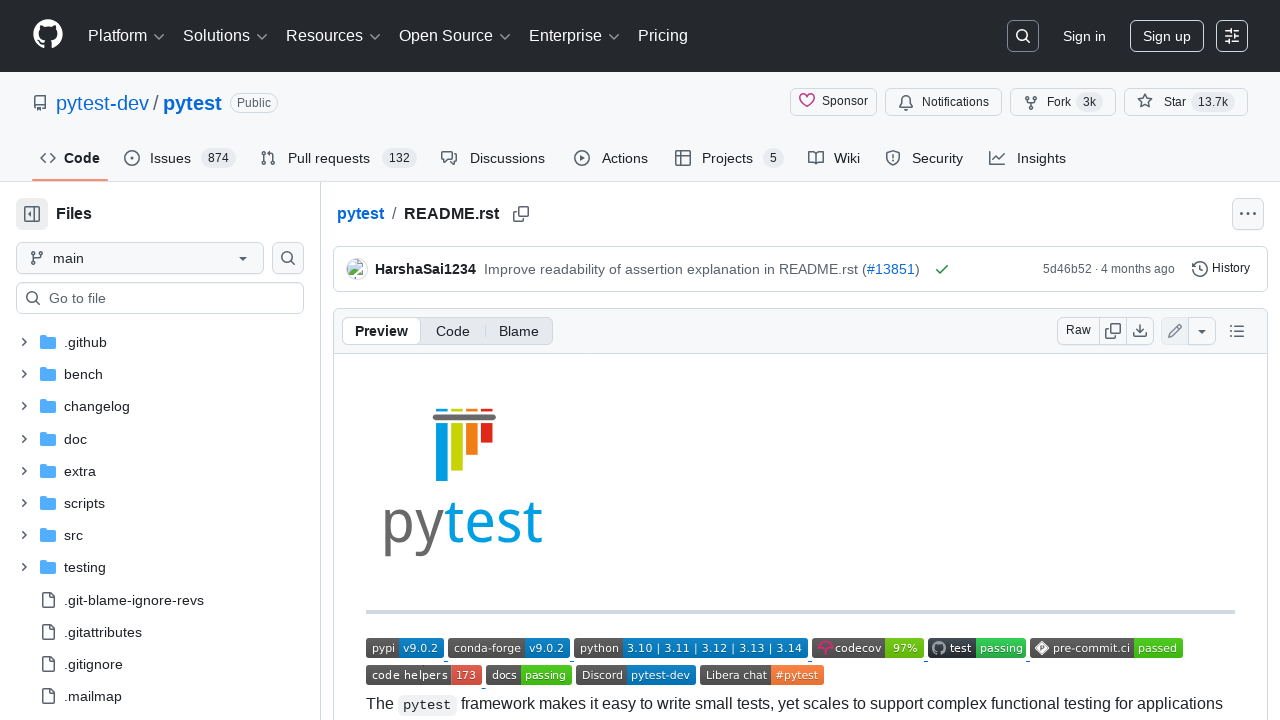

Clicked the raw button to view raw file content at (1078, 331) on [data-testid='raw-button']
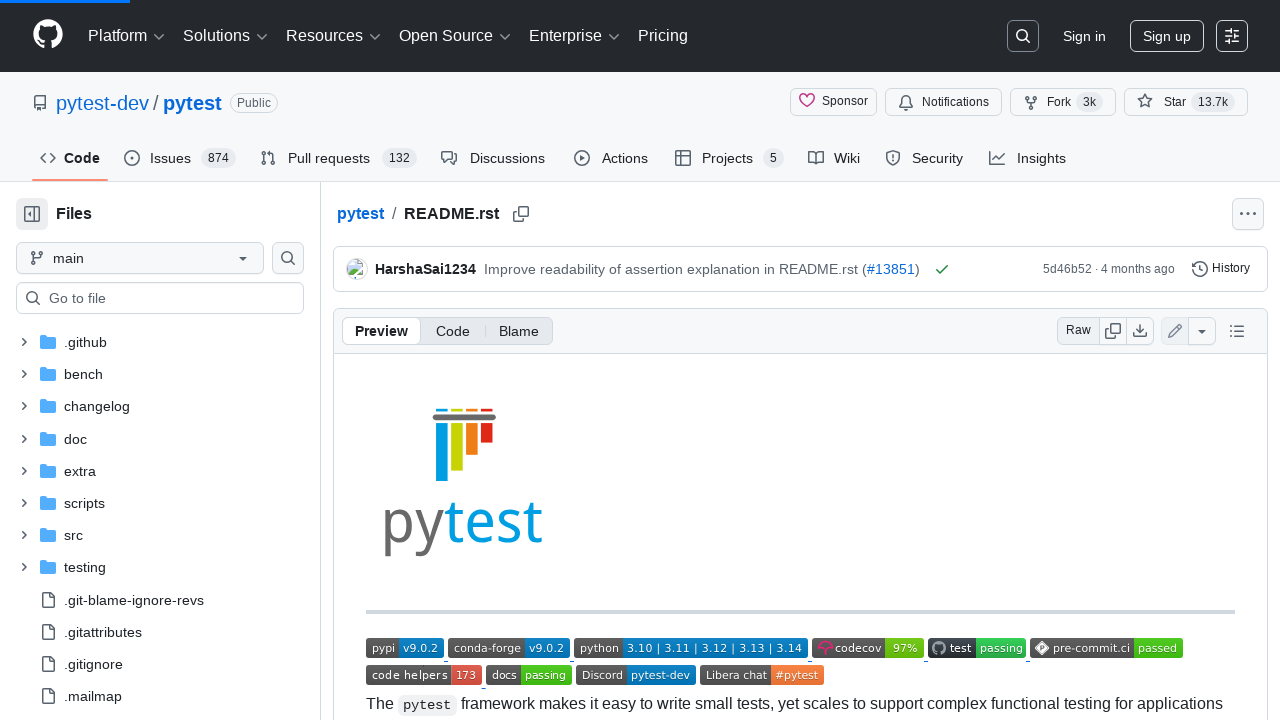

Raw content page finished loading
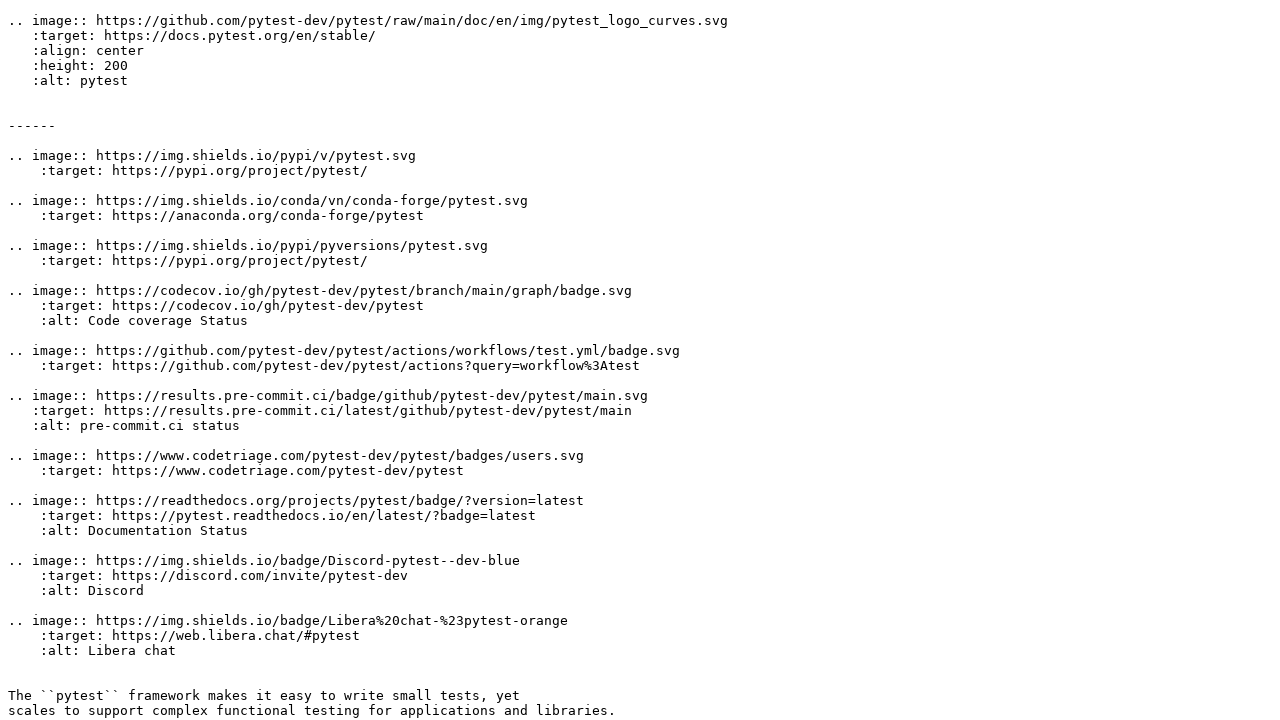

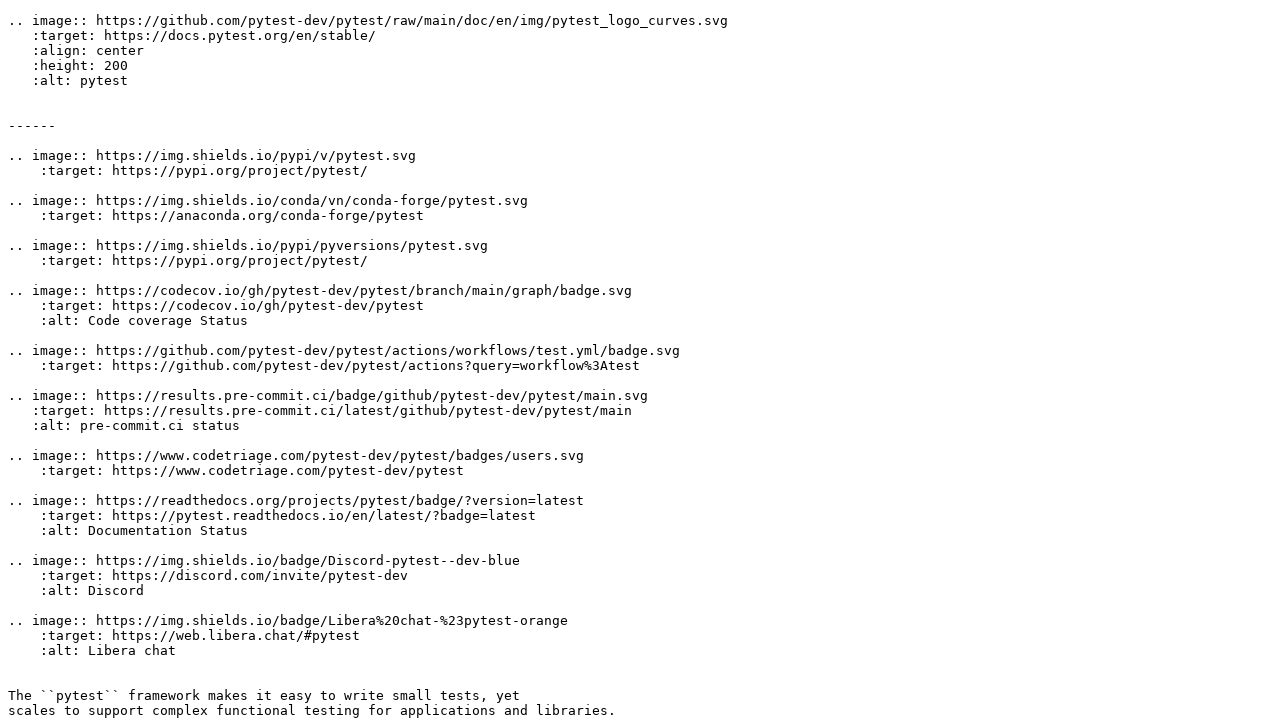